Tests that the todo list on AngularJS homepage displays correctly by verifying the second todo item text

Starting URL: http://www.angularjs.org

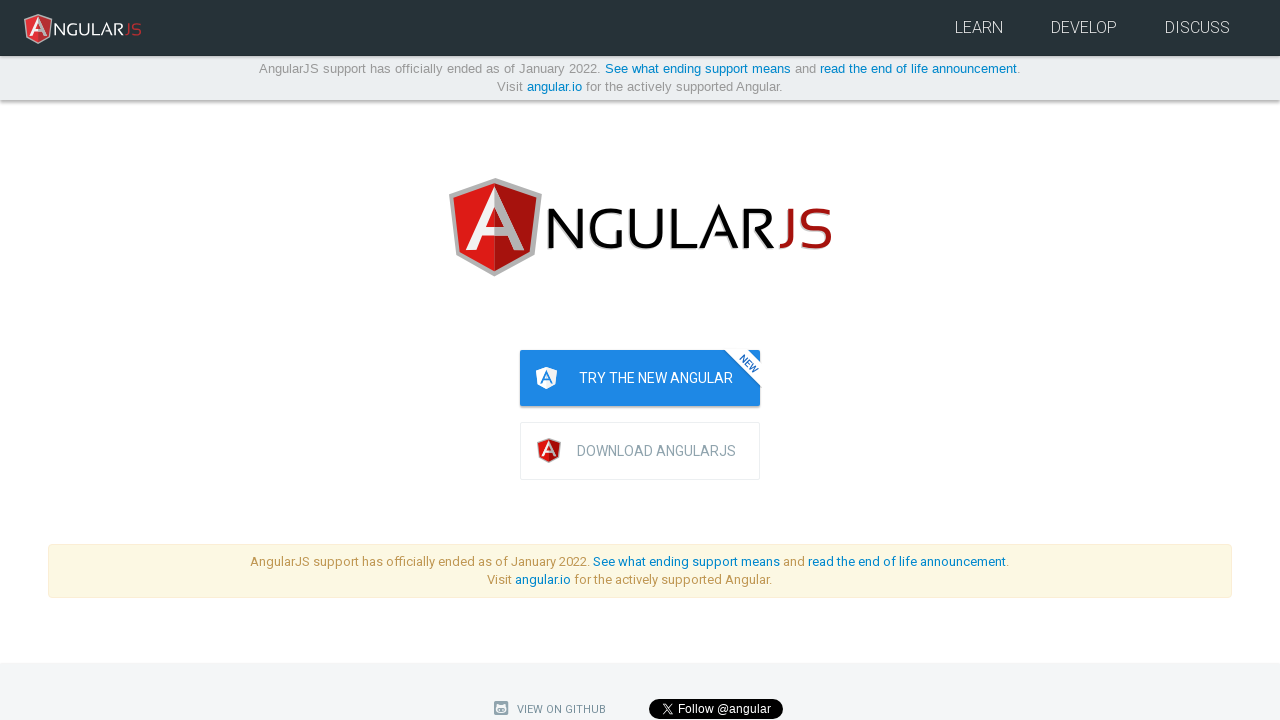

Navigated to AngularJS homepage
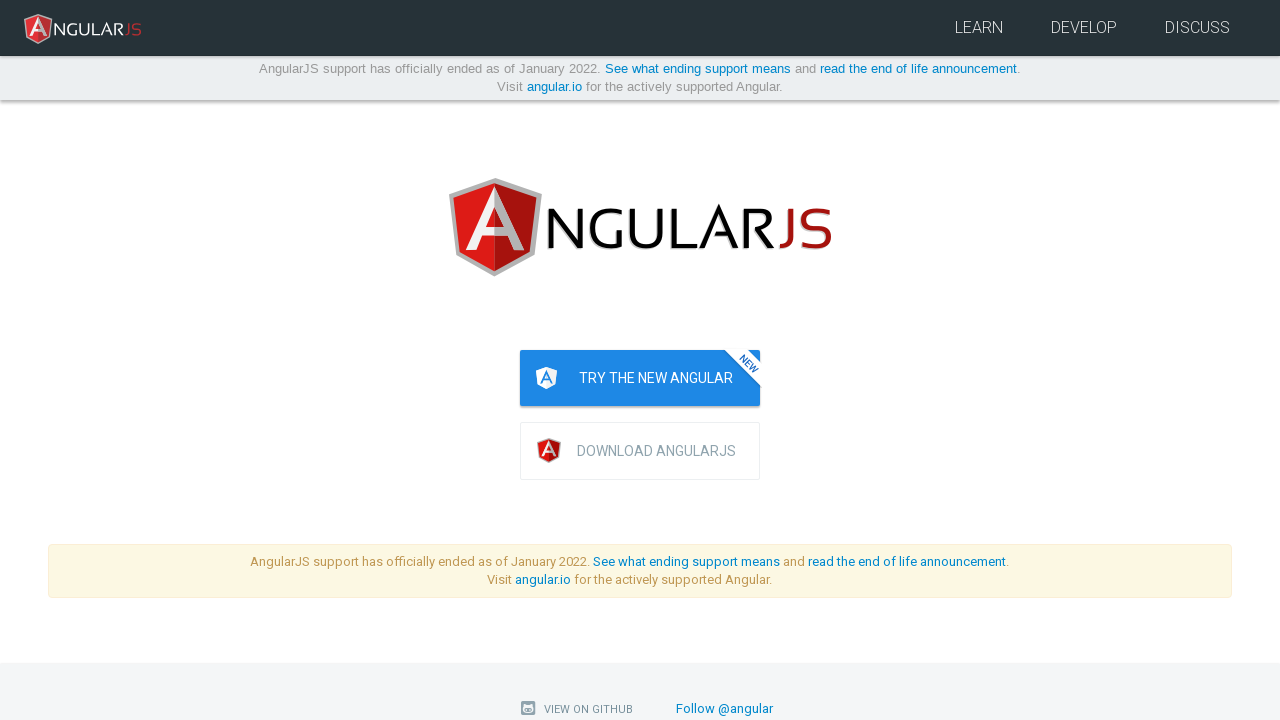

Todo list selector appeared on page
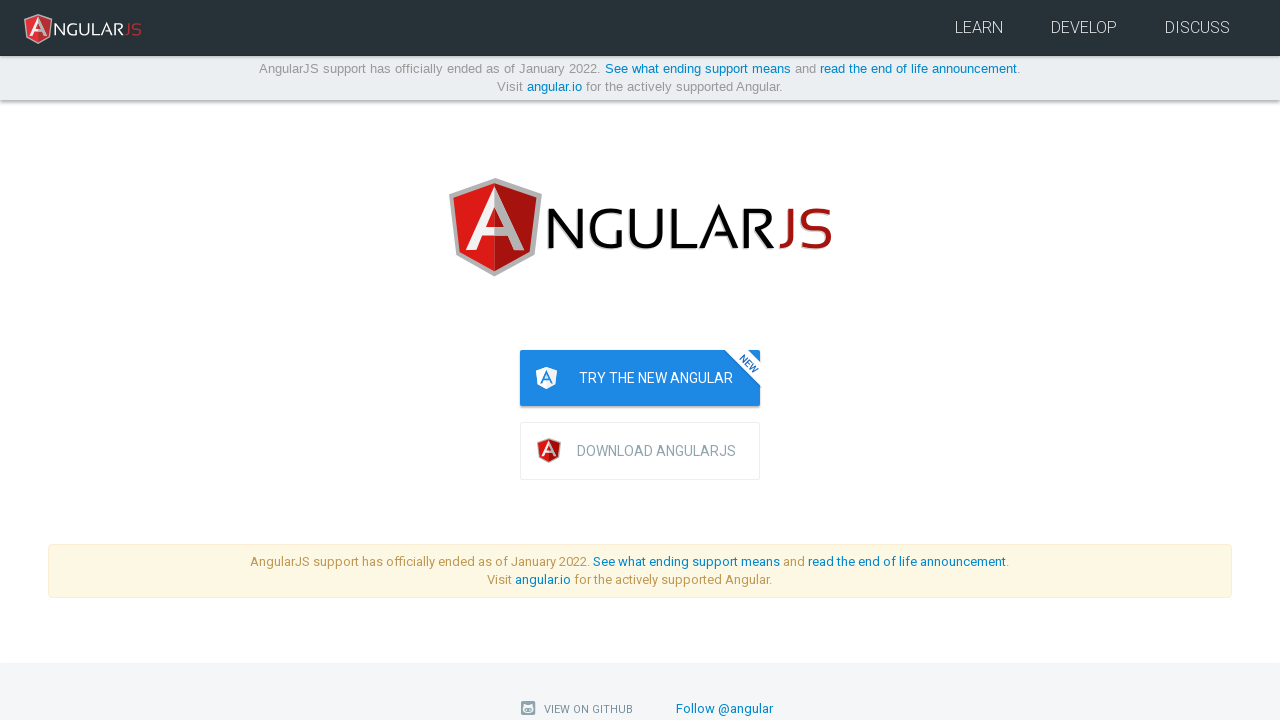

Located all todo items
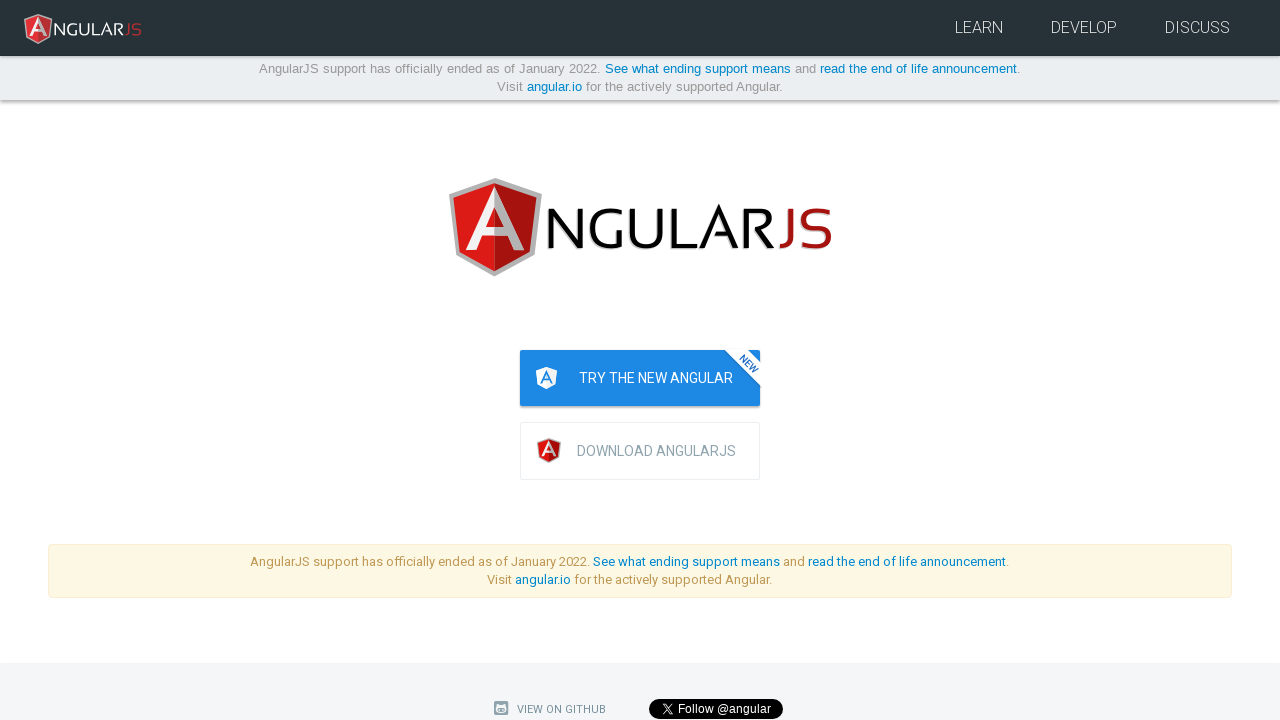

Confirmed at least 2 todo items are present
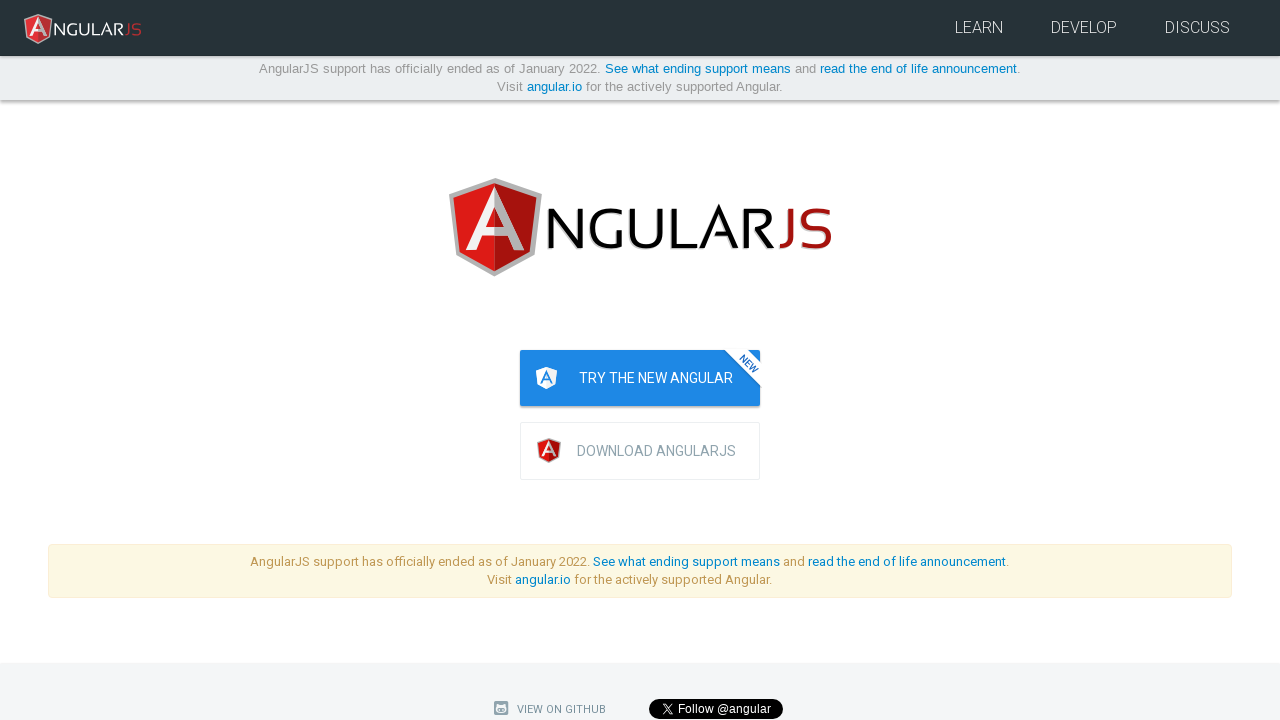

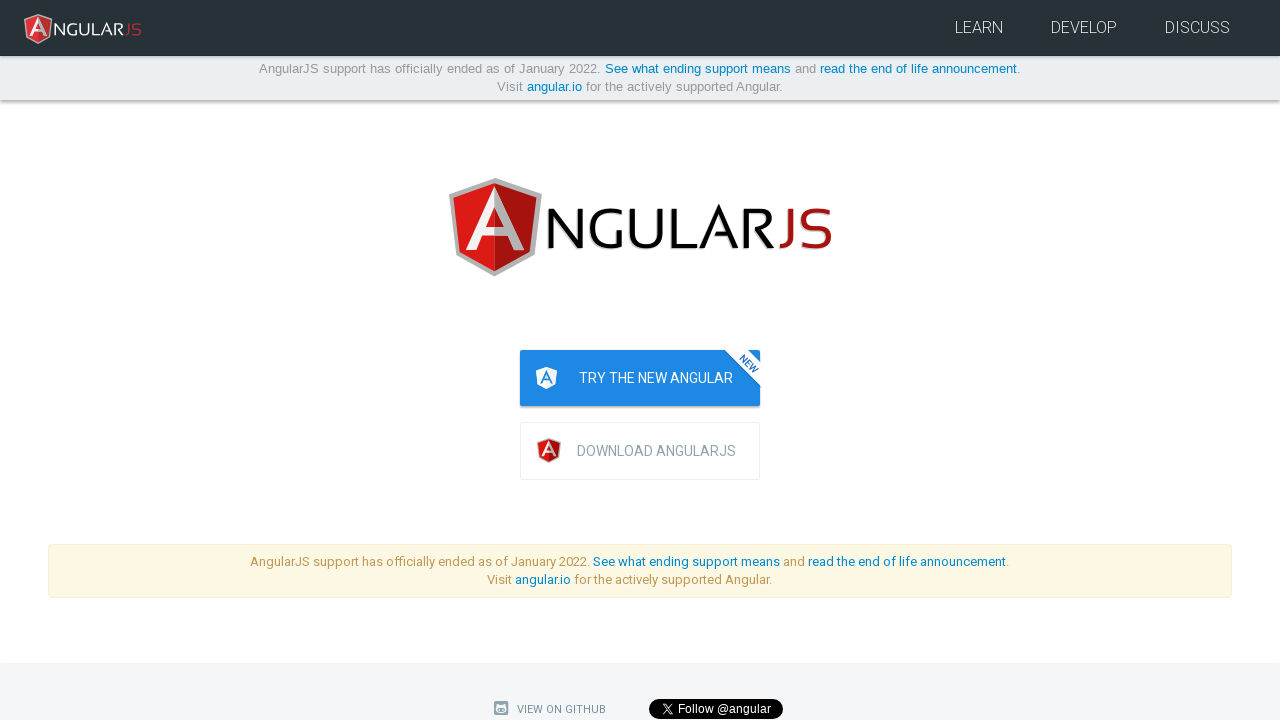